Tests drag and drop functionality by dragging an element from one location to another within an iframe on the DHTMLX Tree demo page

Starting URL: https://dhtmlx.com/docs/products/dhtmlxTree/

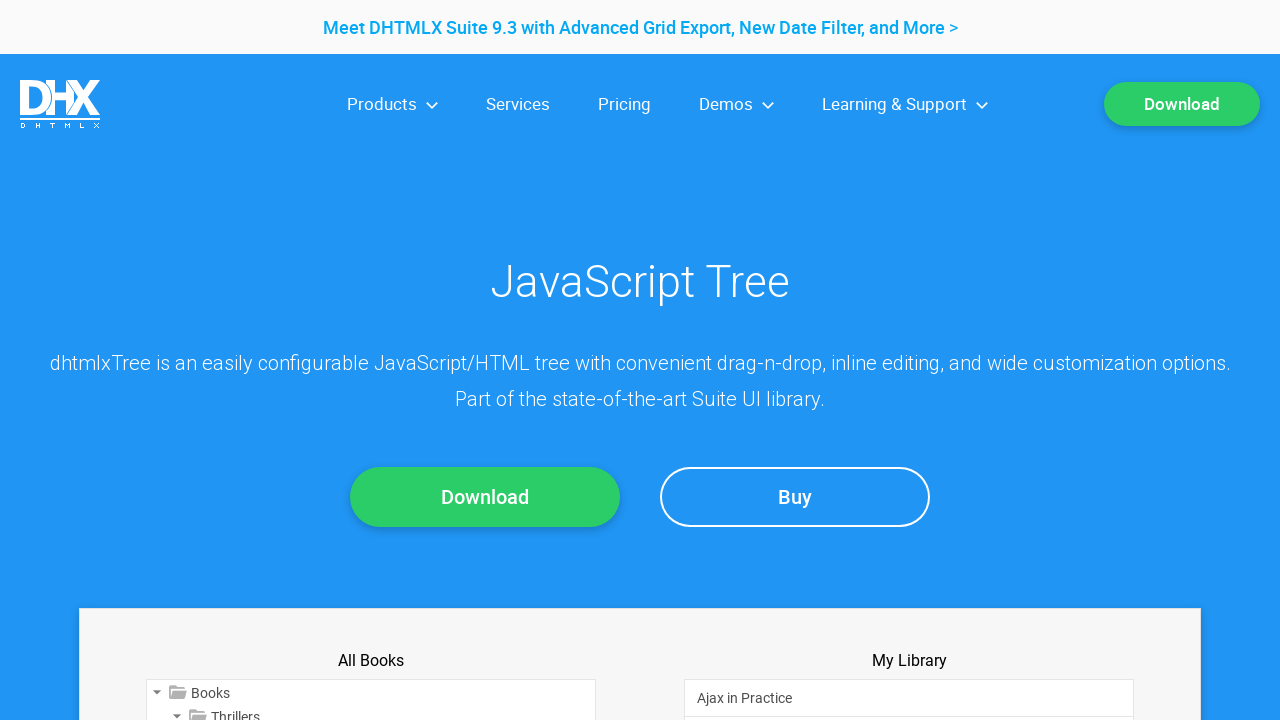

Set viewport size to 1920x1080
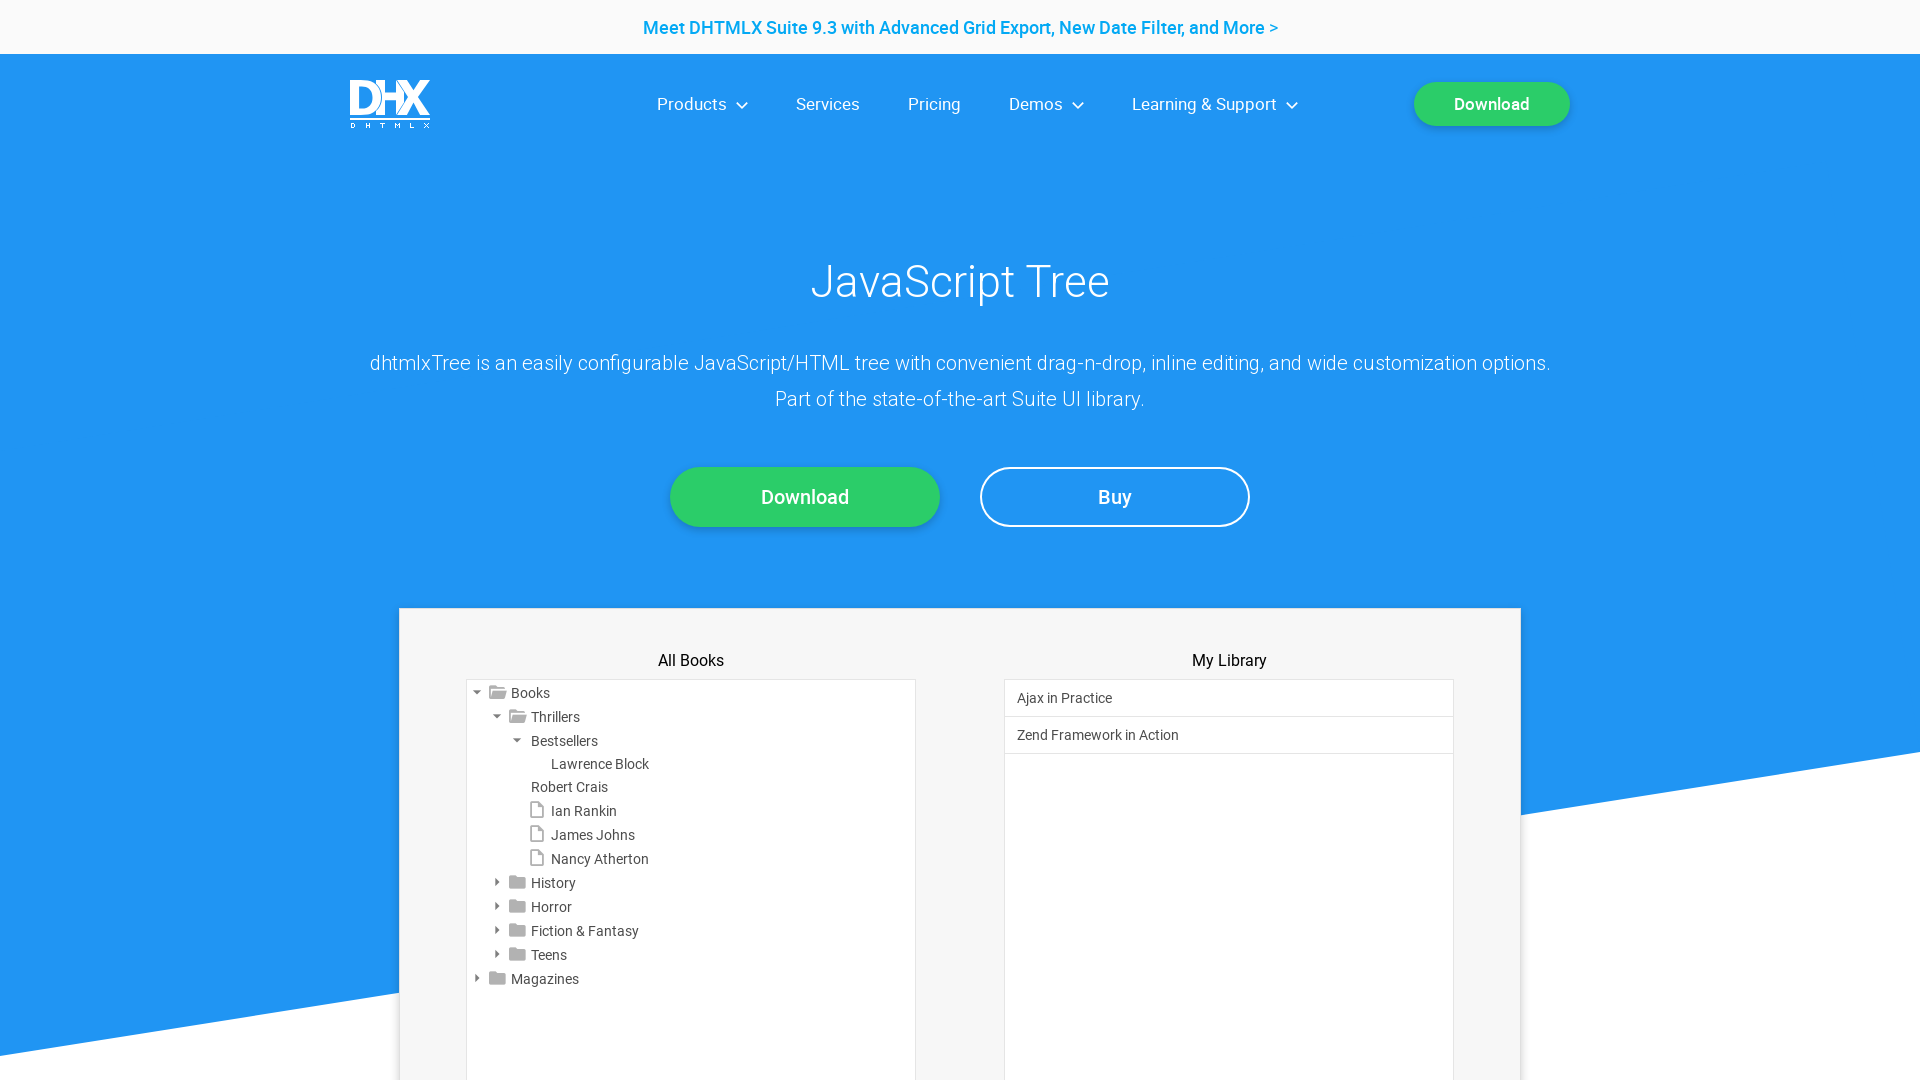

Located and switched to first iframe
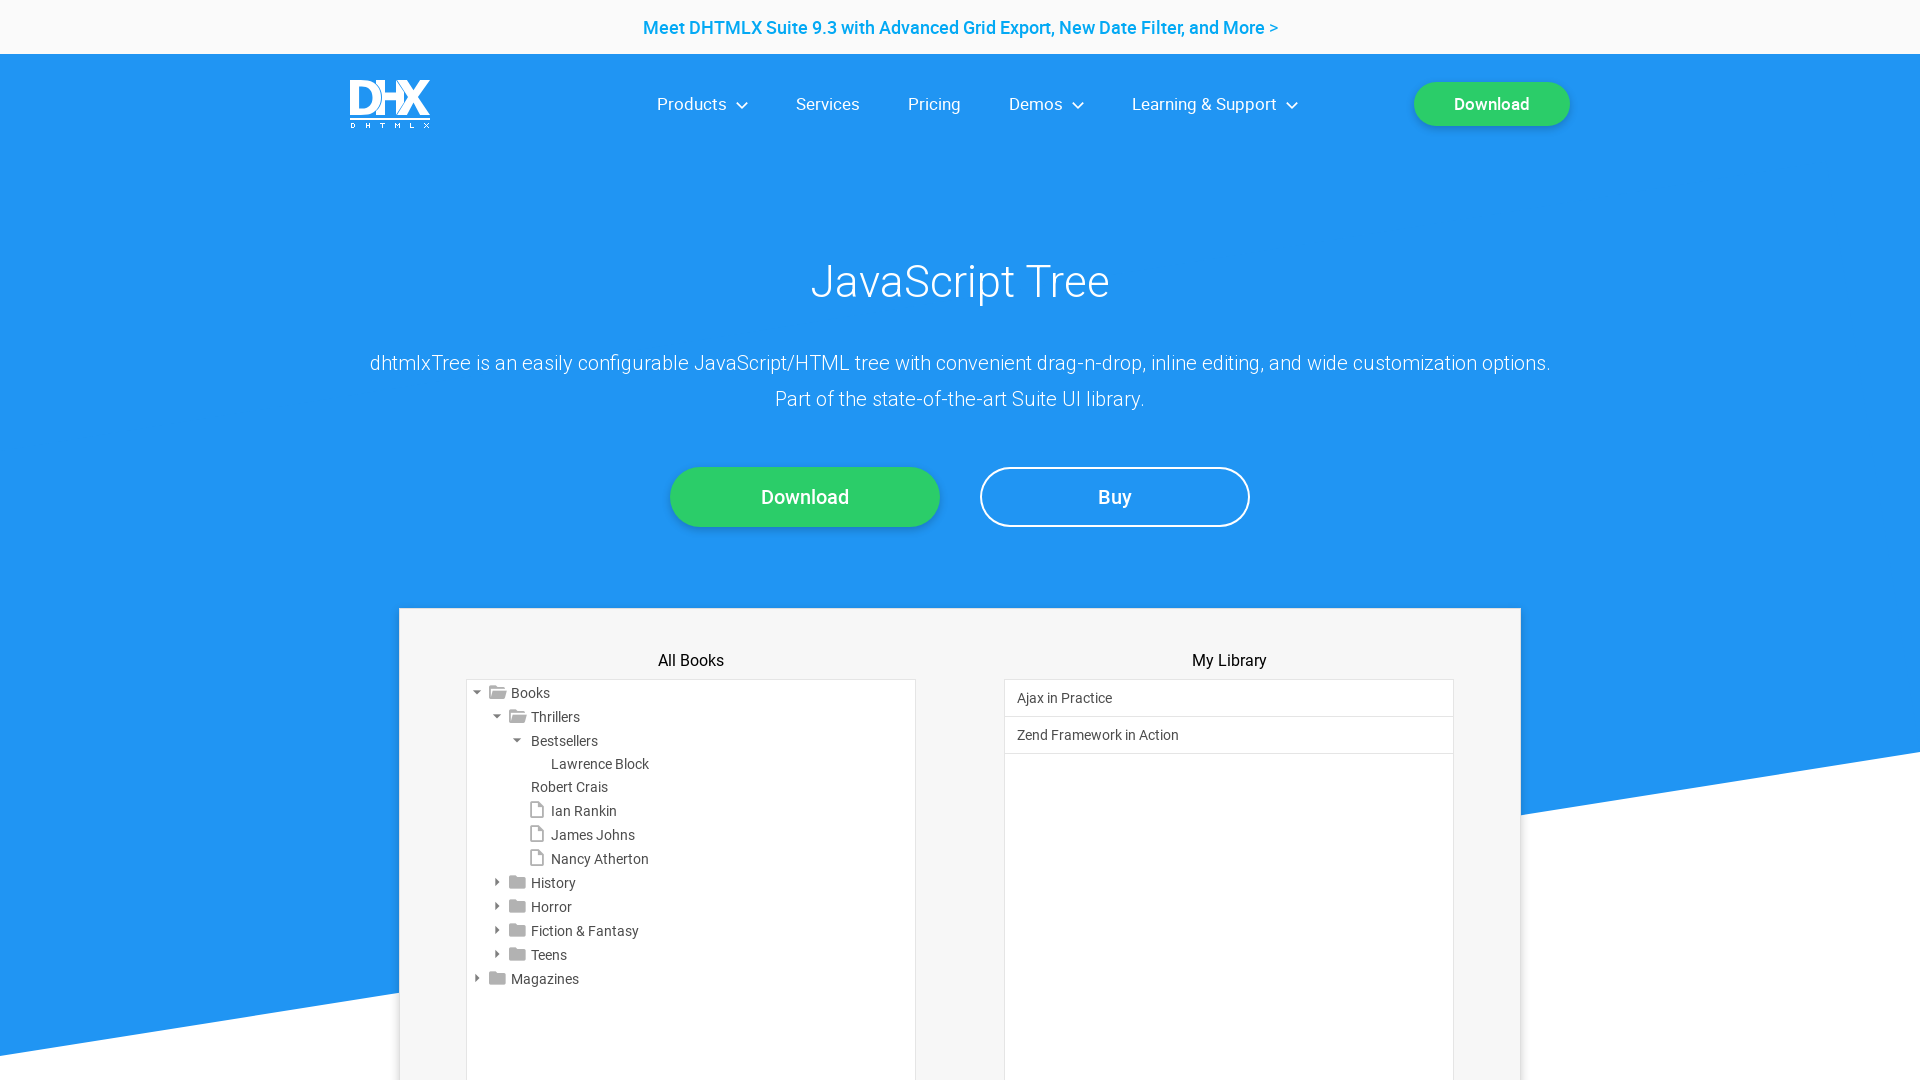

Source element 'Lawrence Block' is now visible
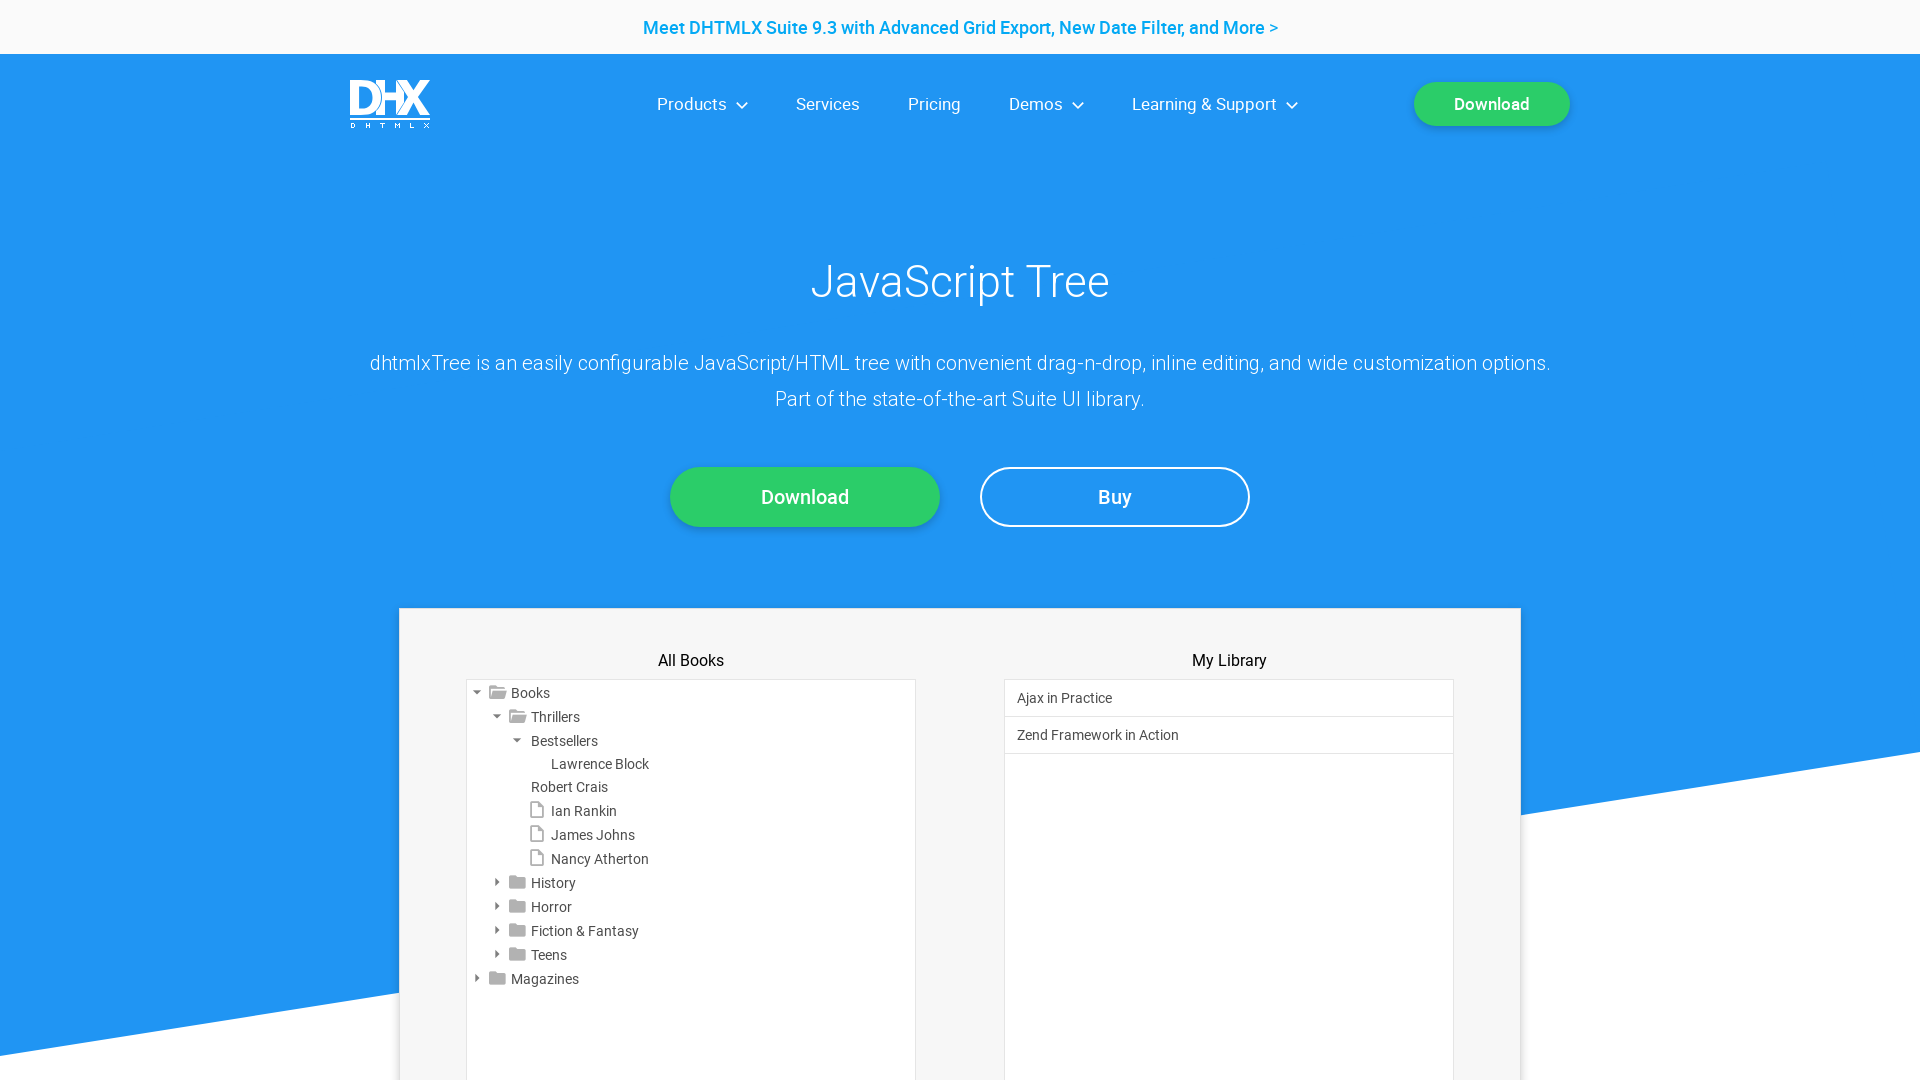

Destination element 'Zend Framework in Action' is now visible
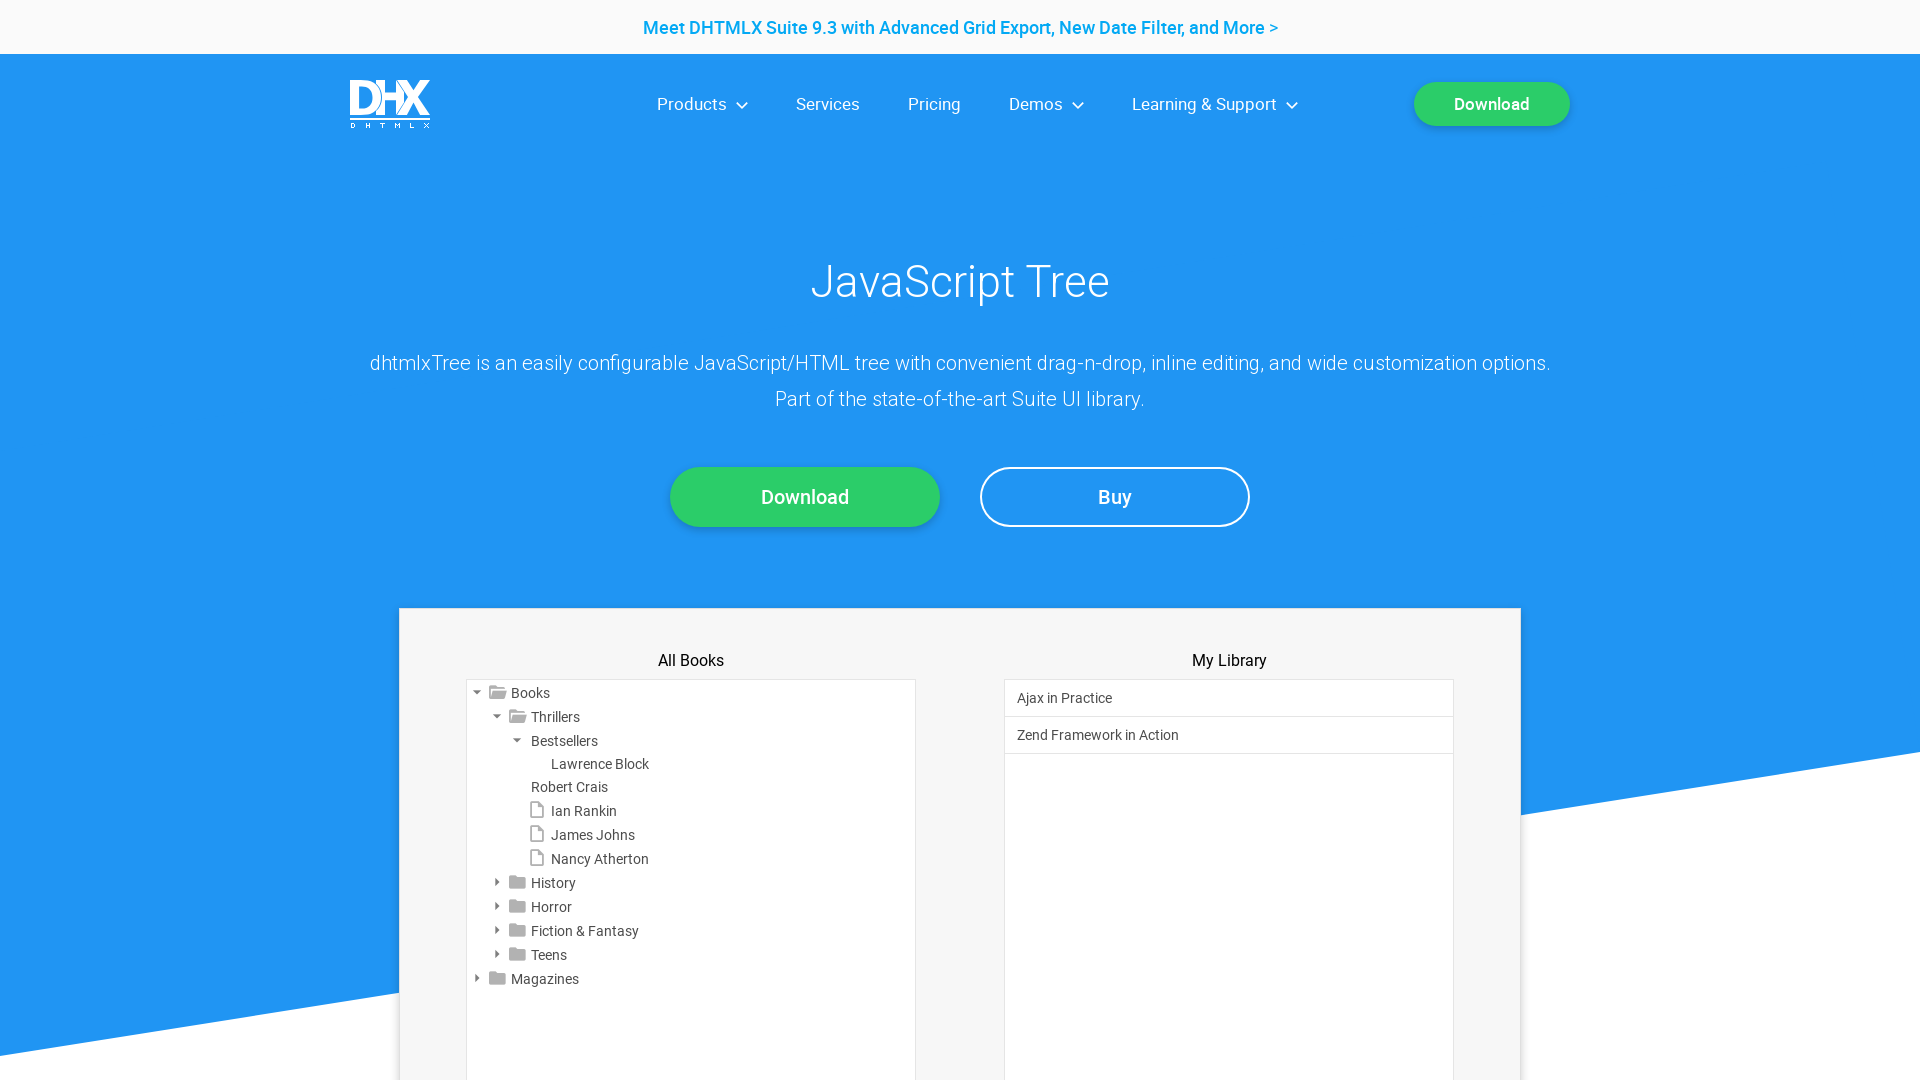

Dragged 'Lawrence Block' element to 'Zend Framework in Action' location at (1229, 736)
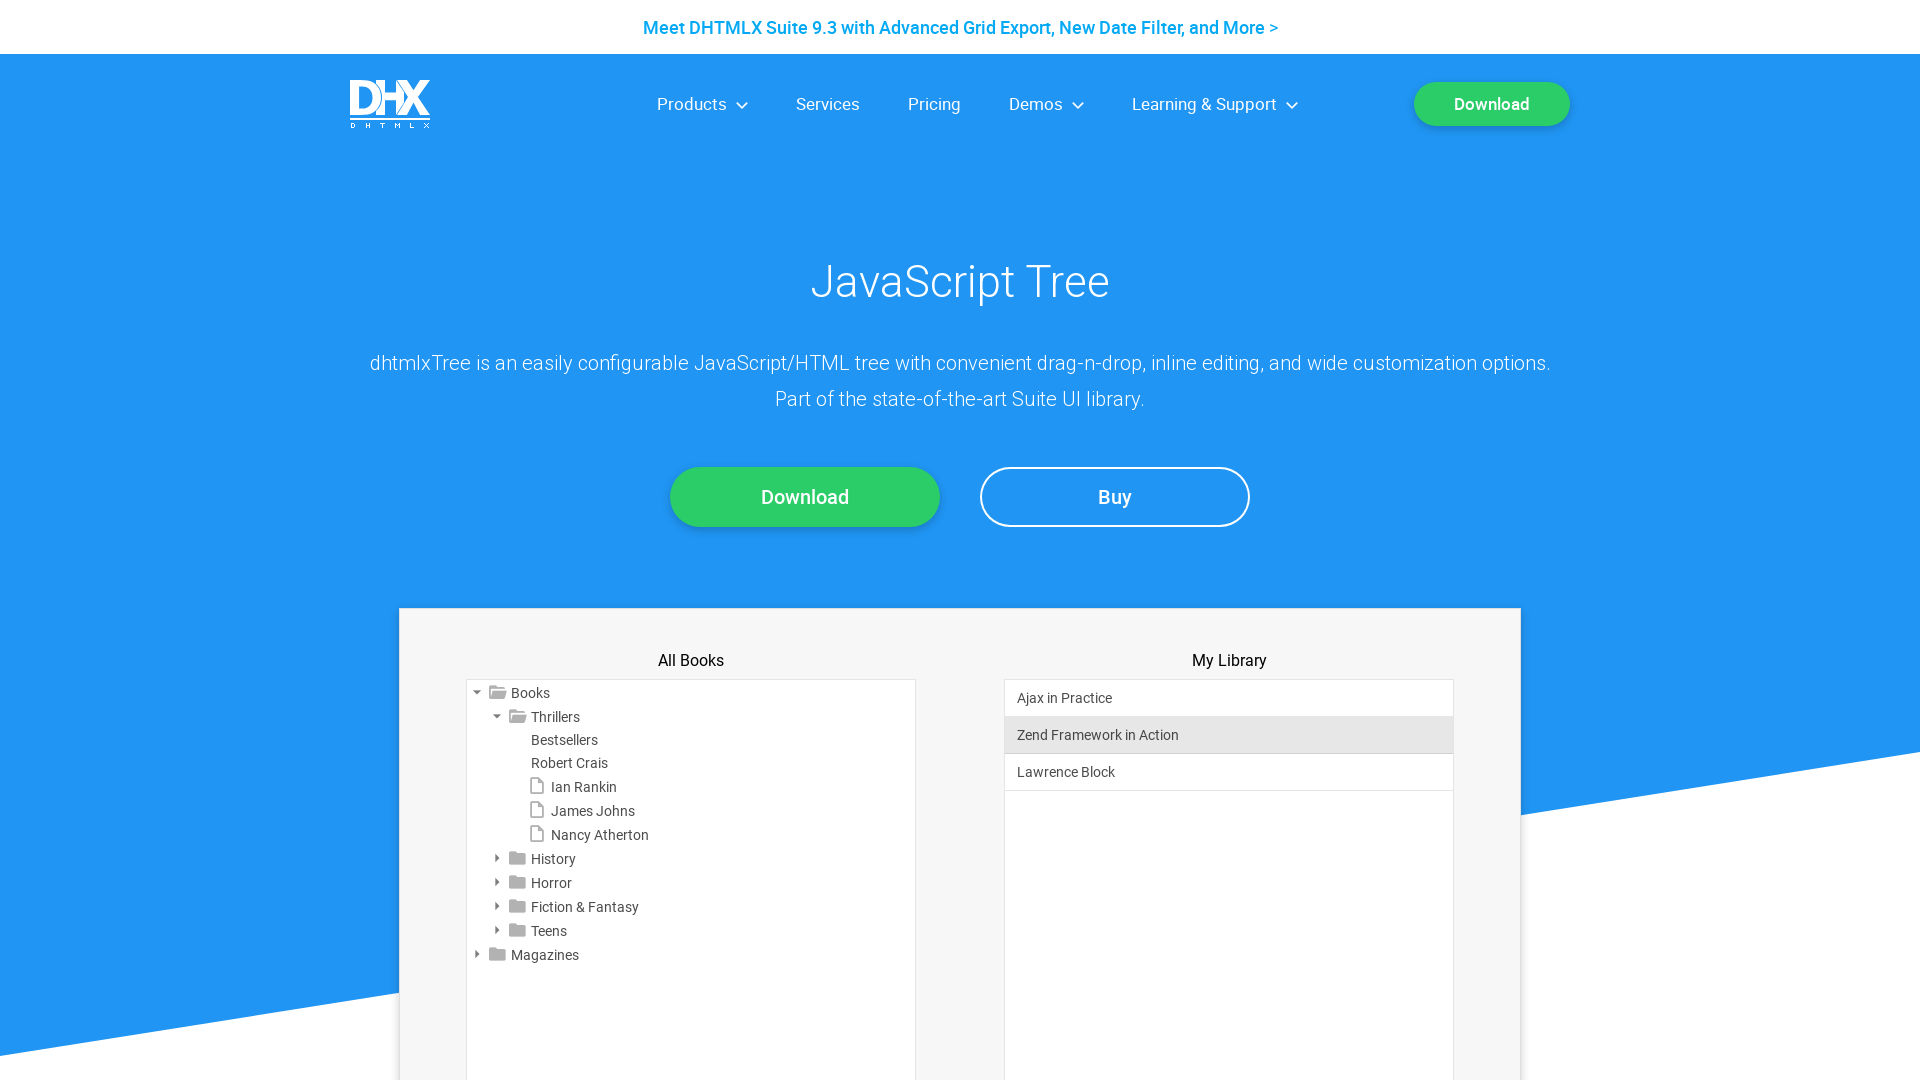

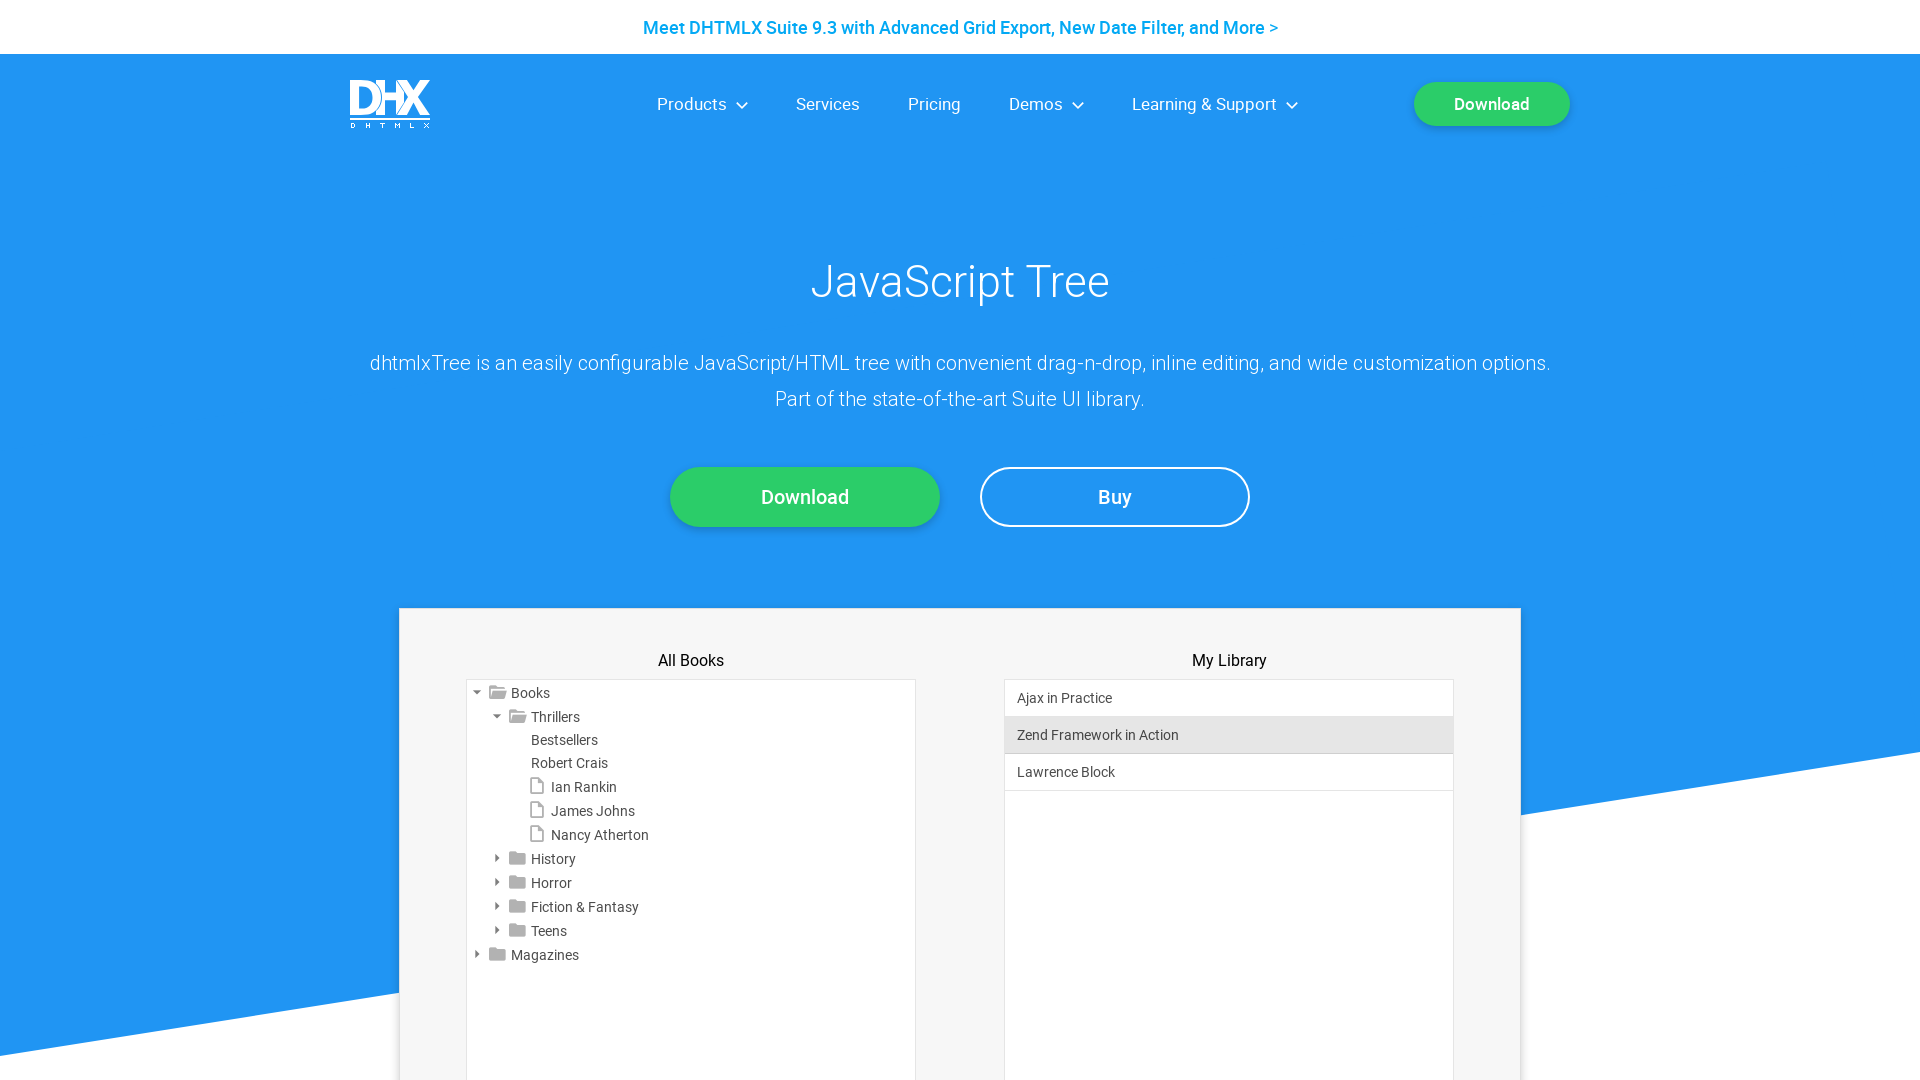